Tests that new todo items are appended to the bottom of the list and counter shows correct count

Starting URL: https://demo.playwright.dev/todomvc

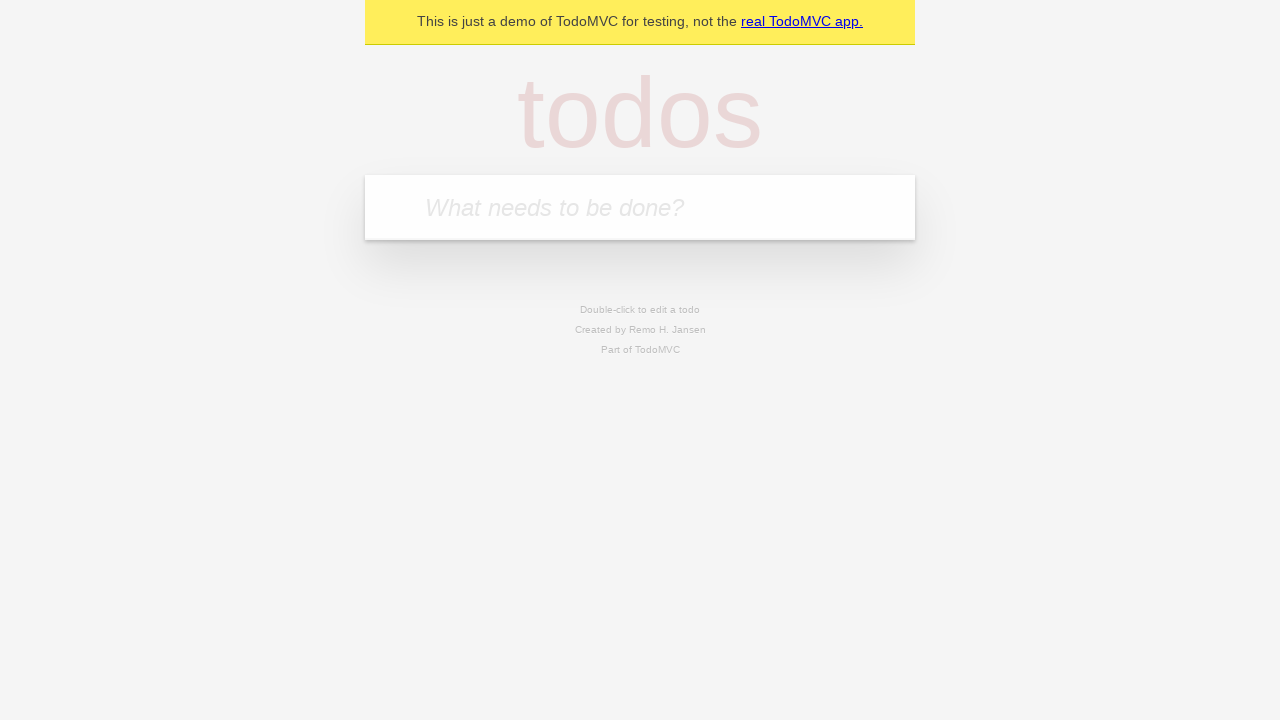

Located the 'What needs to be done?' input field
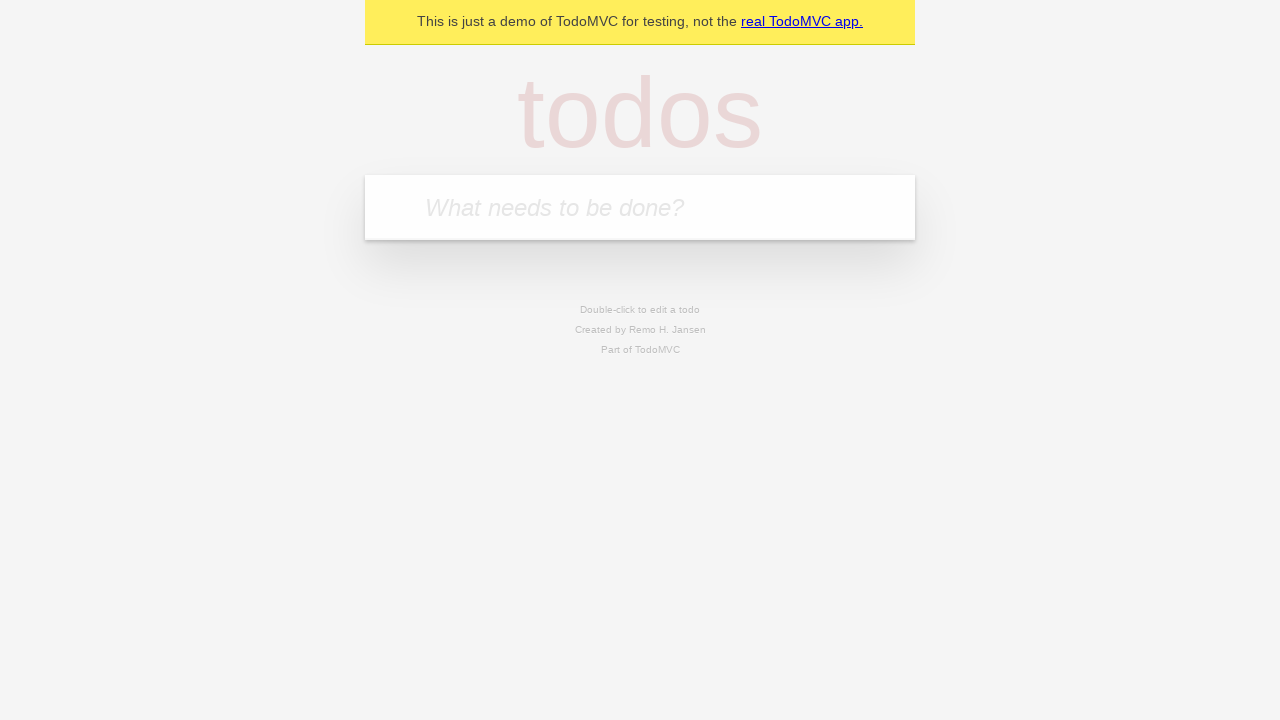

Filled input field with 'buy some cheese' on internal:attr=[placeholder="What needs to be done?"i]
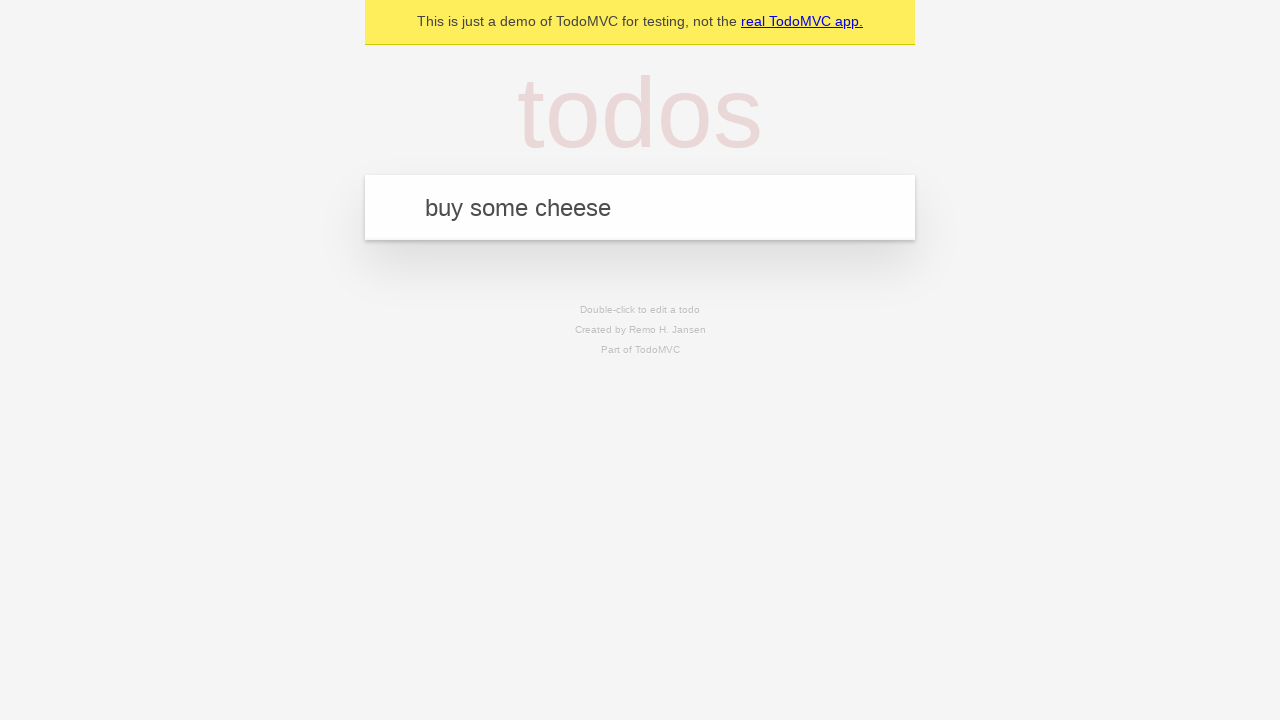

Pressed Enter to add 'buy some cheese' to the list on internal:attr=[placeholder="What needs to be done?"i]
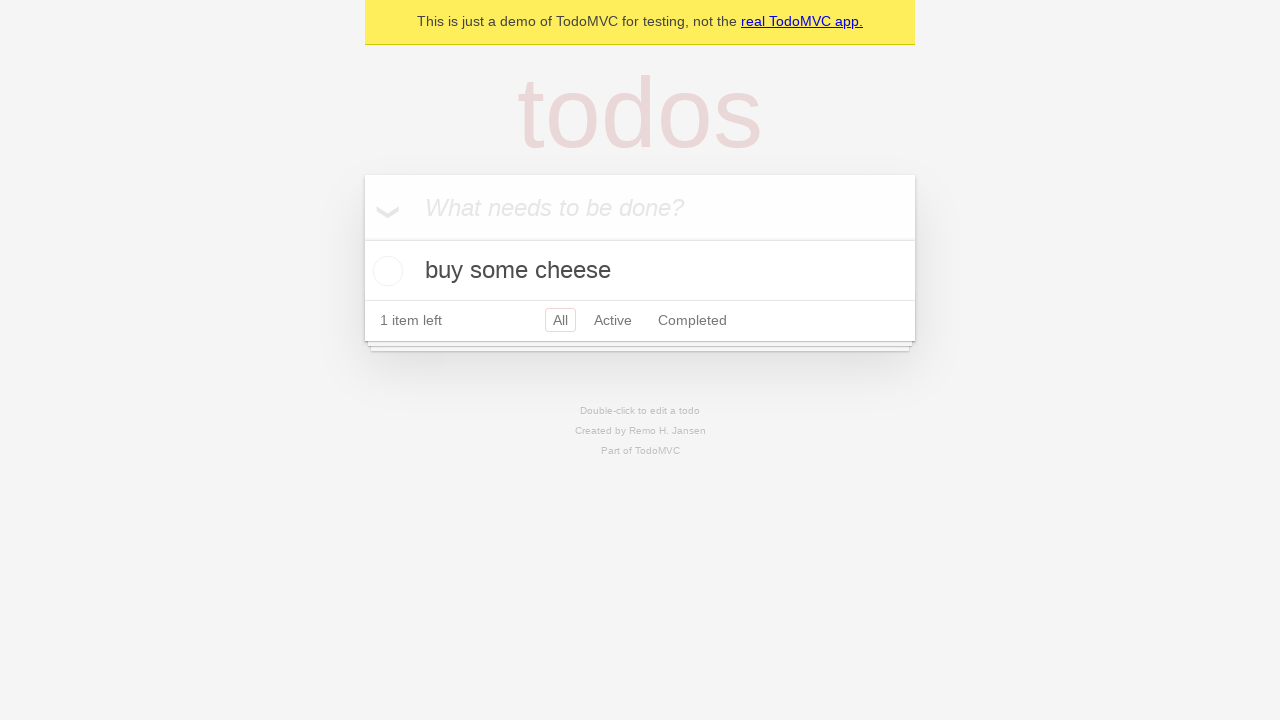

Filled input field with 'feed the cat' on internal:attr=[placeholder="What needs to be done?"i]
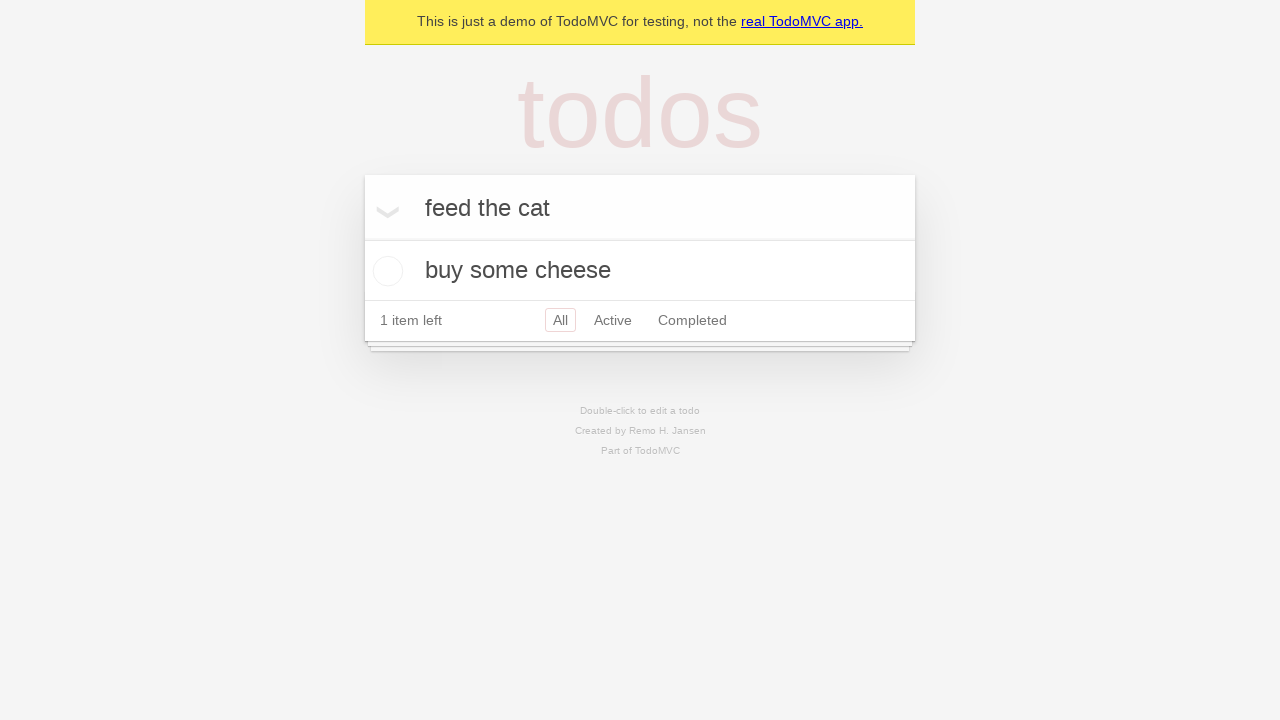

Pressed Enter to add 'feed the cat' to the list on internal:attr=[placeholder="What needs to be done?"i]
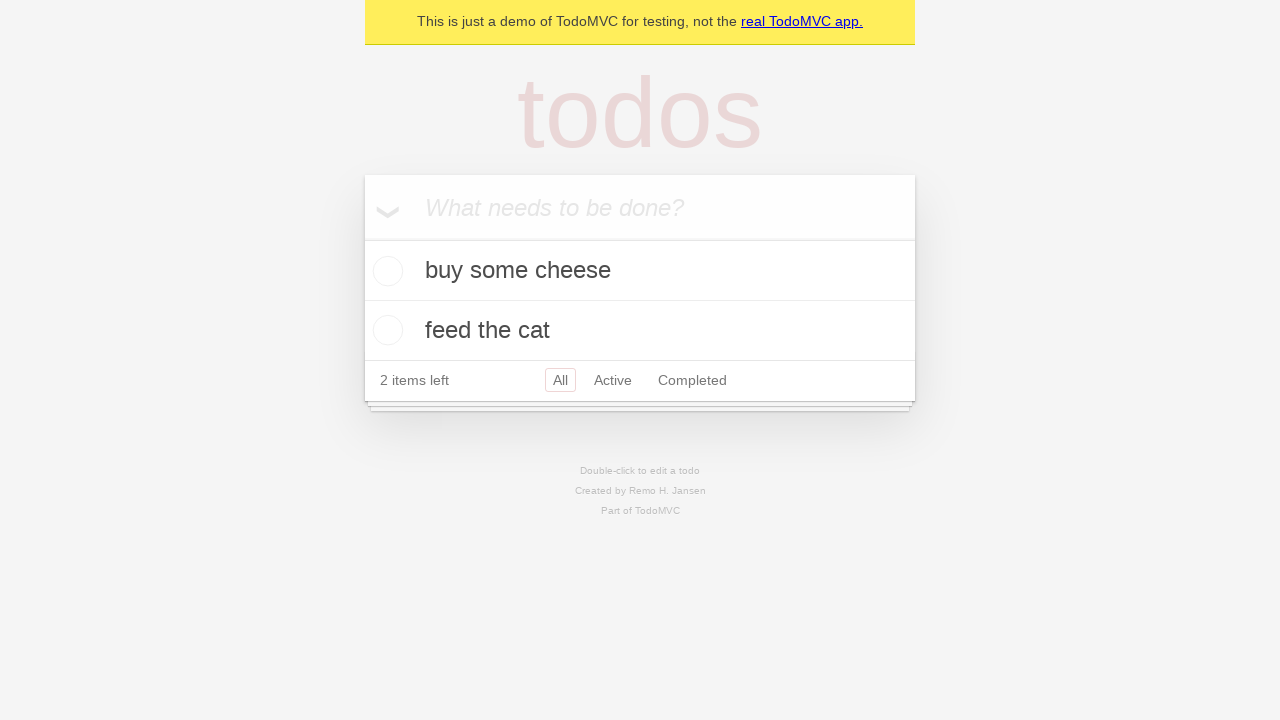

Filled input field with 'book a doctors appointment' on internal:attr=[placeholder="What needs to be done?"i]
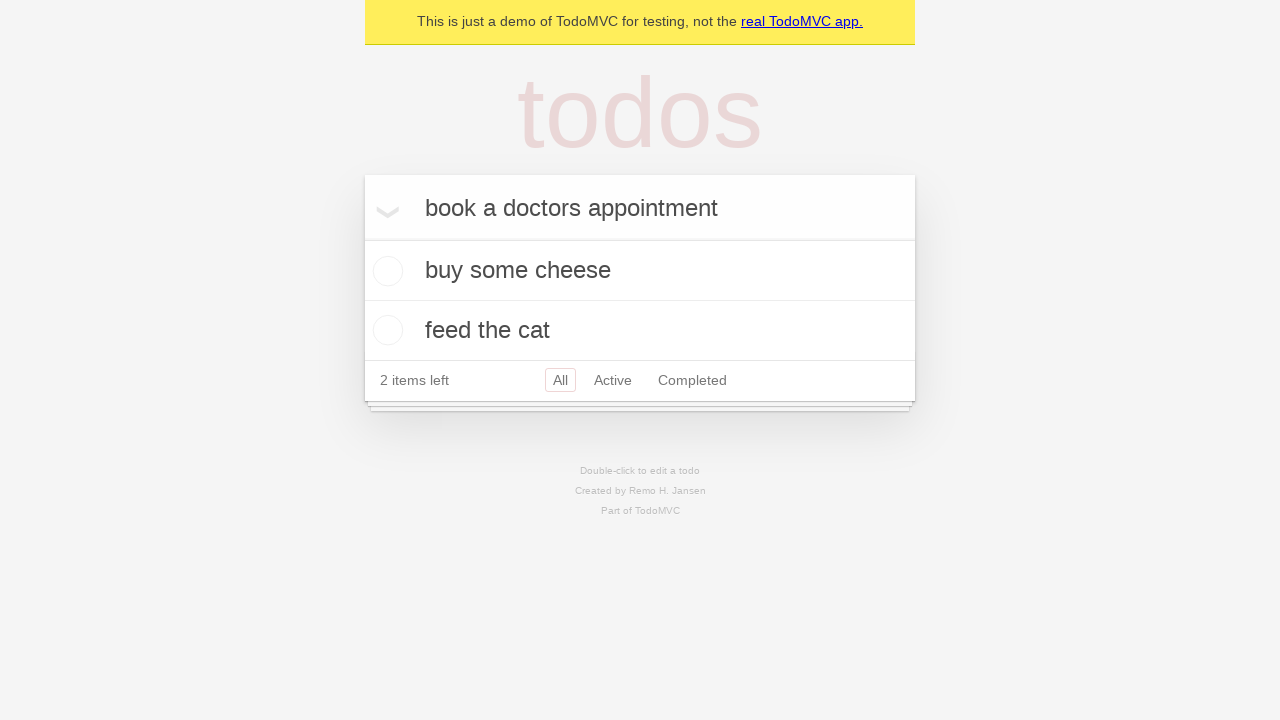

Pressed Enter to add 'book a doctors appointment' to the list on internal:attr=[placeholder="What needs to be done?"i]
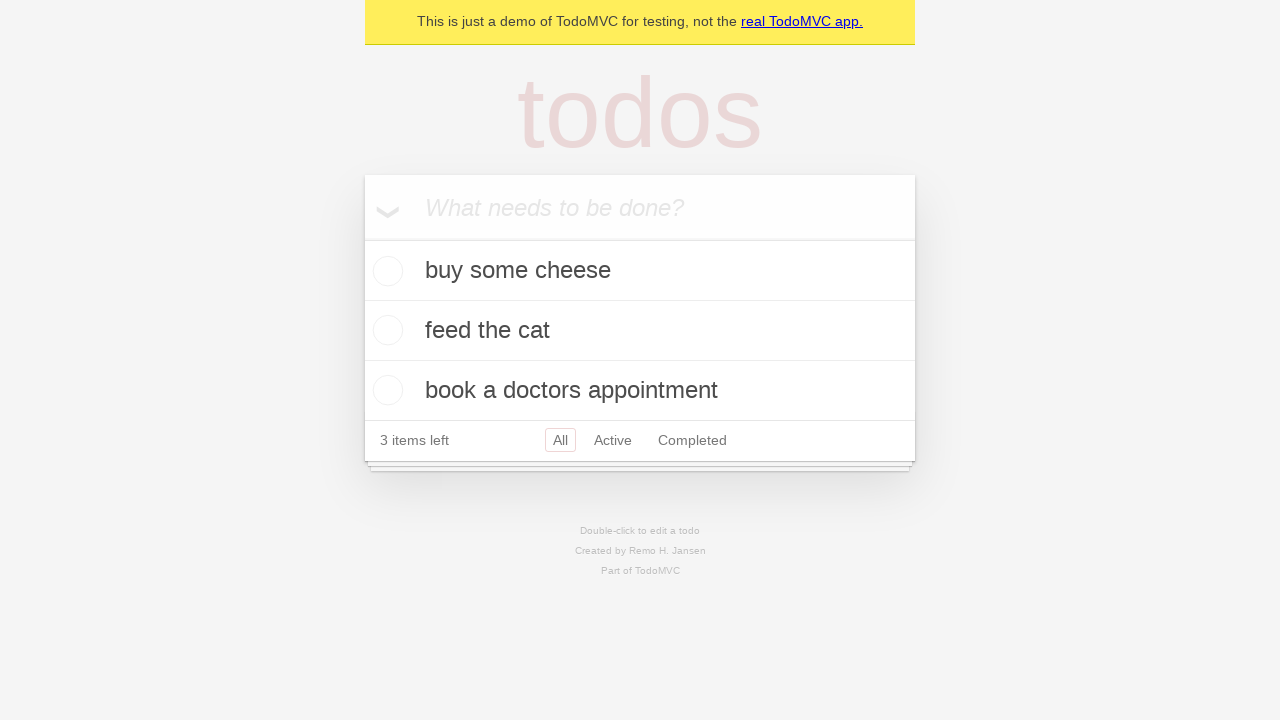

Todo count element loaded
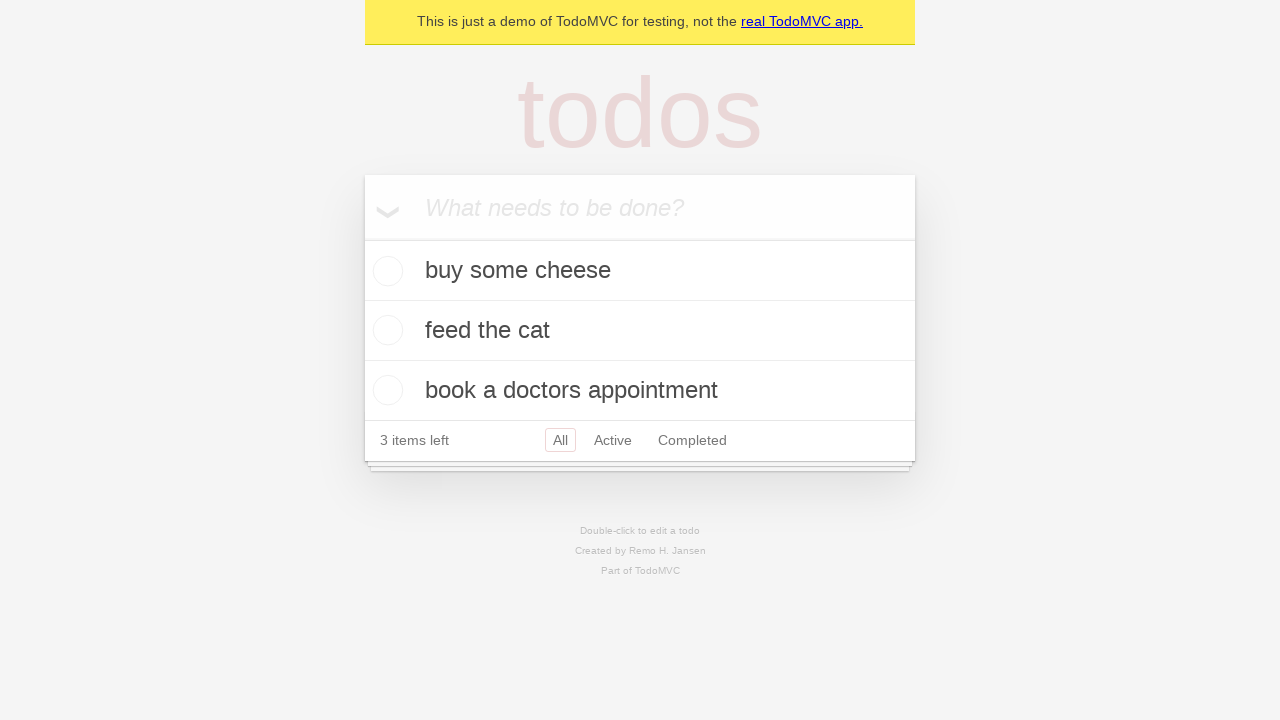

Verified that 3 items are shown in the counter
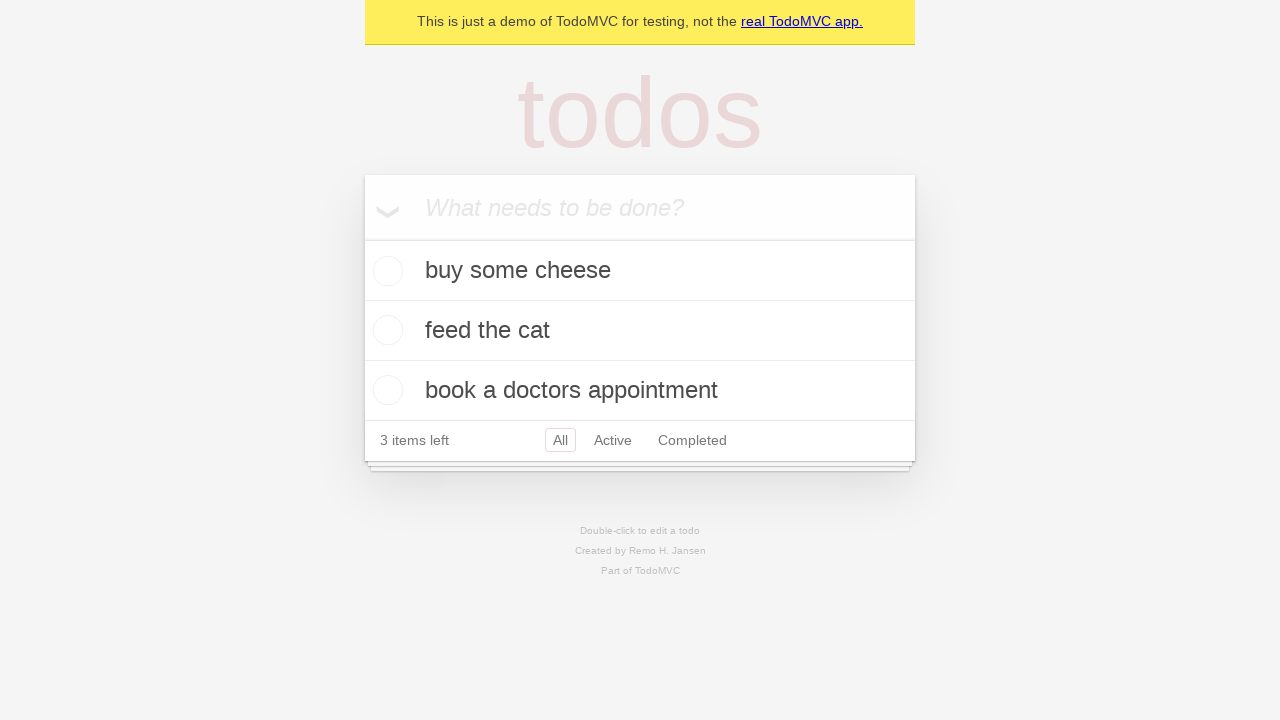

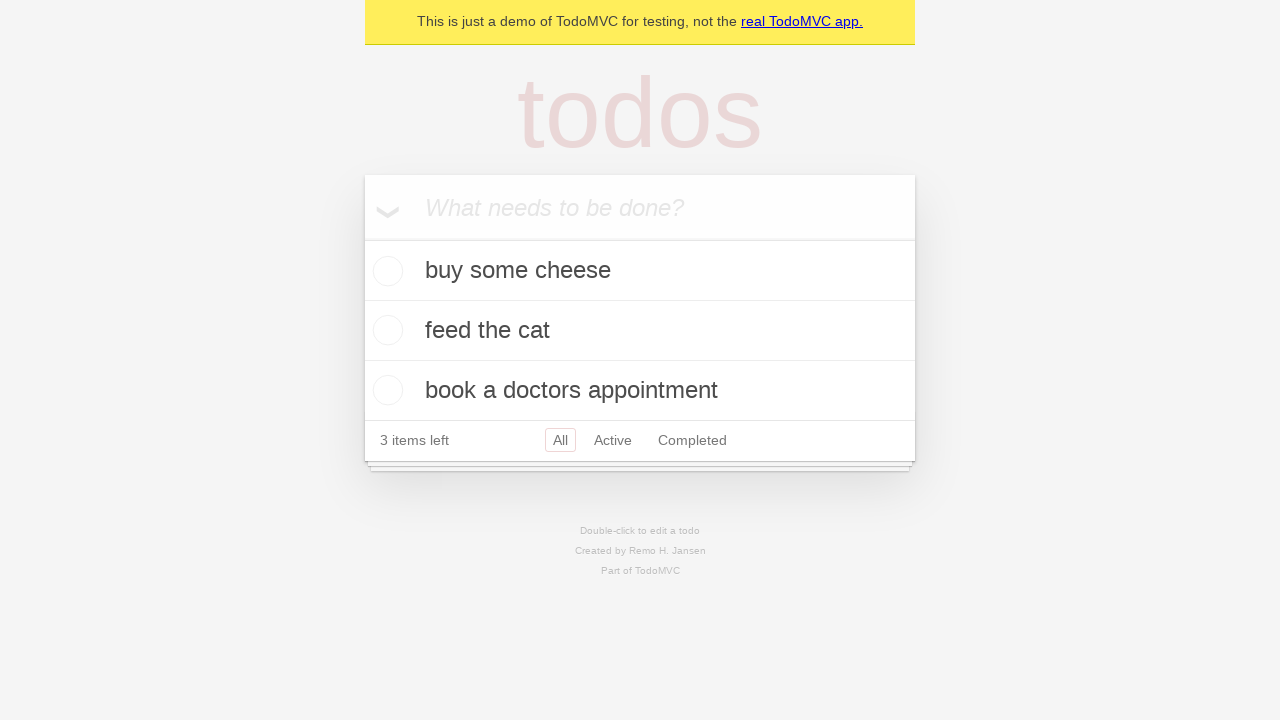